Tests drag and drop functionality by dragging an element to a target drop zone using the dragAndDrop action on the jQuery UI droppable demo page.

Starting URL: https://jqueryui.com/droppable

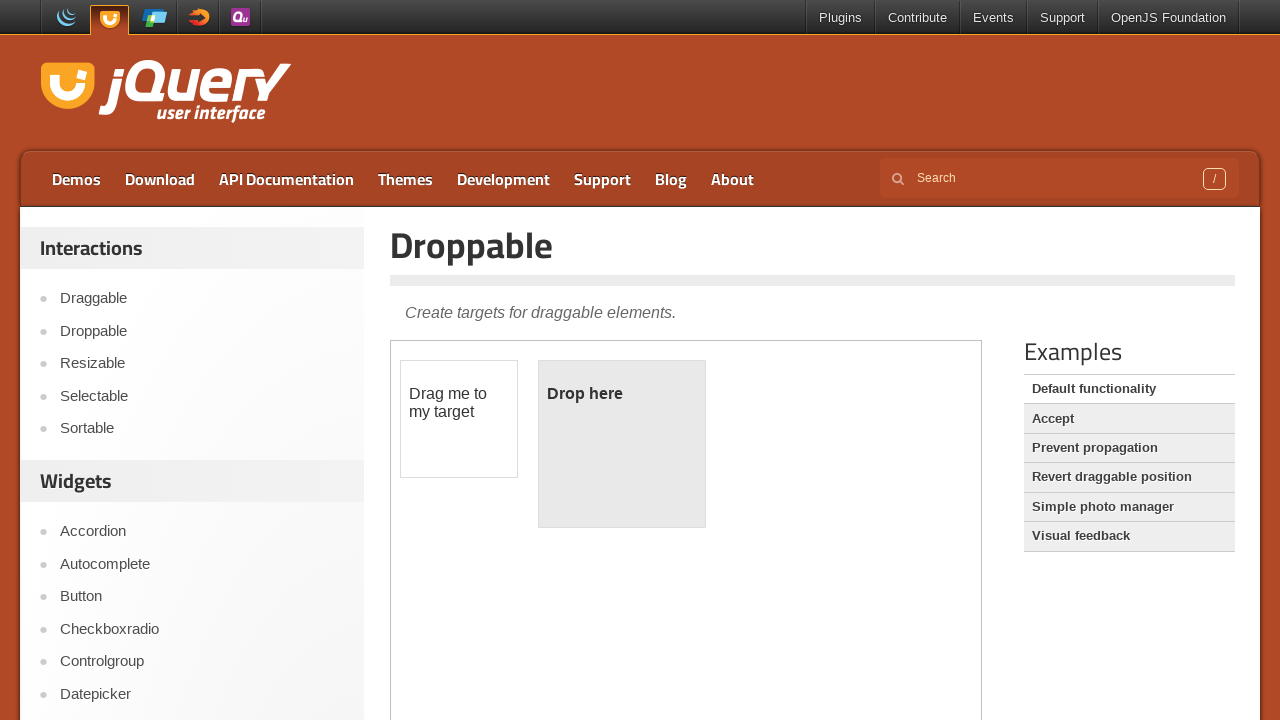

Navigated to jQuery UI droppable demo page
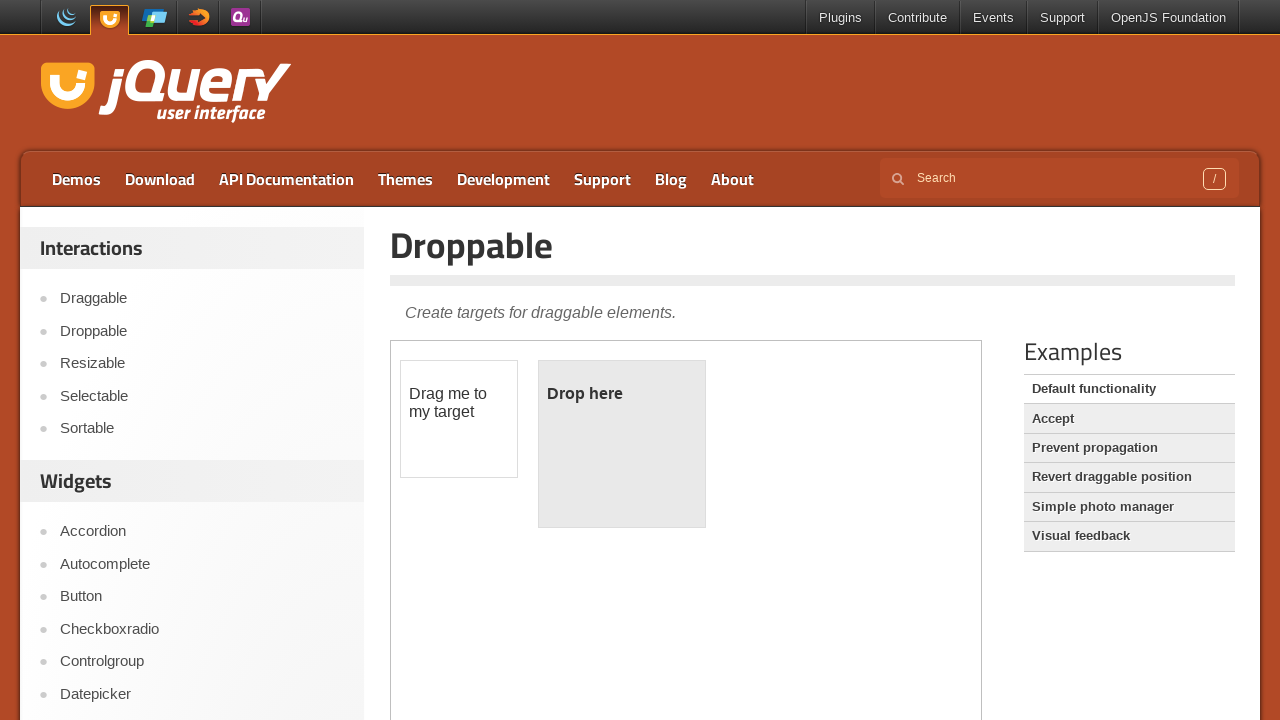

Located iframe containing draggable elements
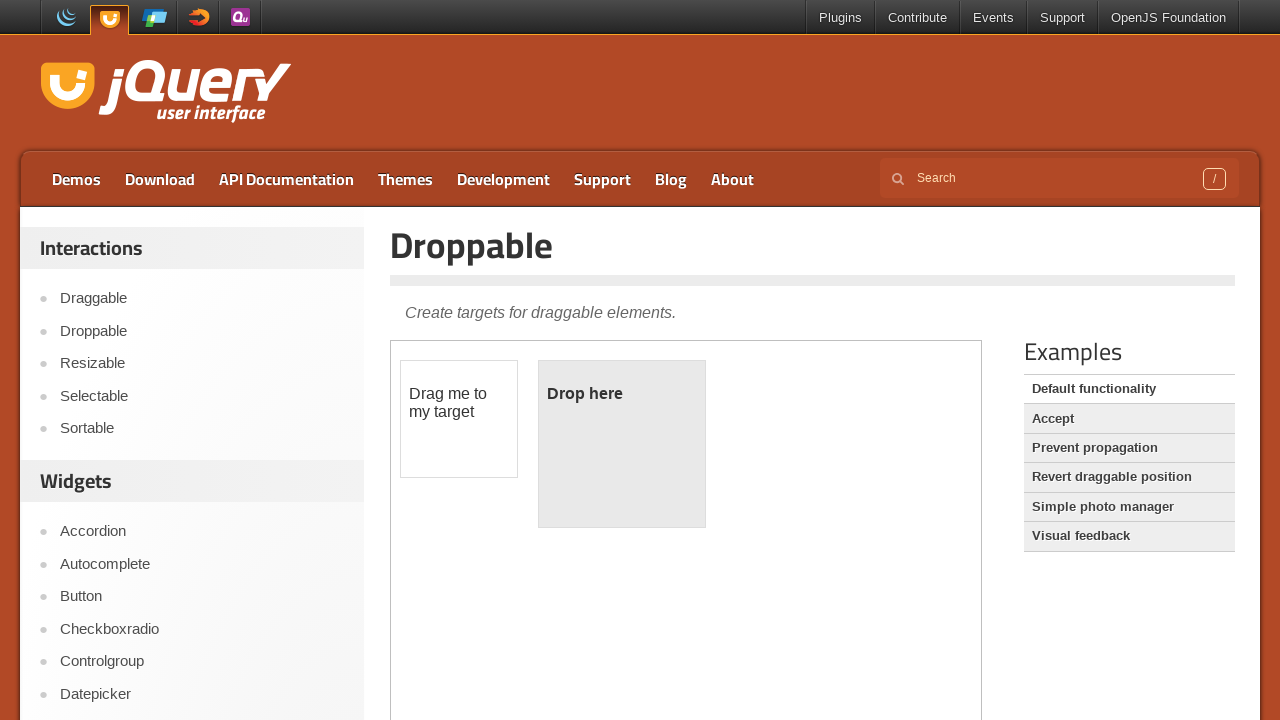

Located draggable source element
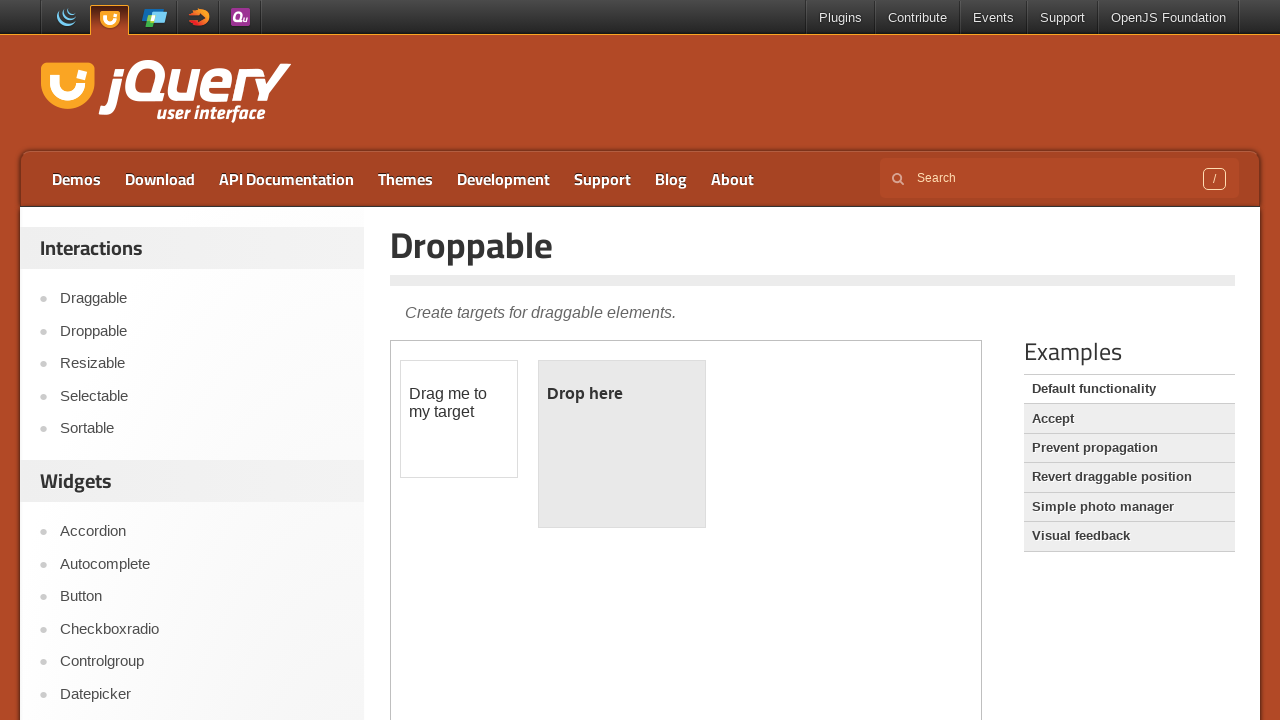

Located droppable target element
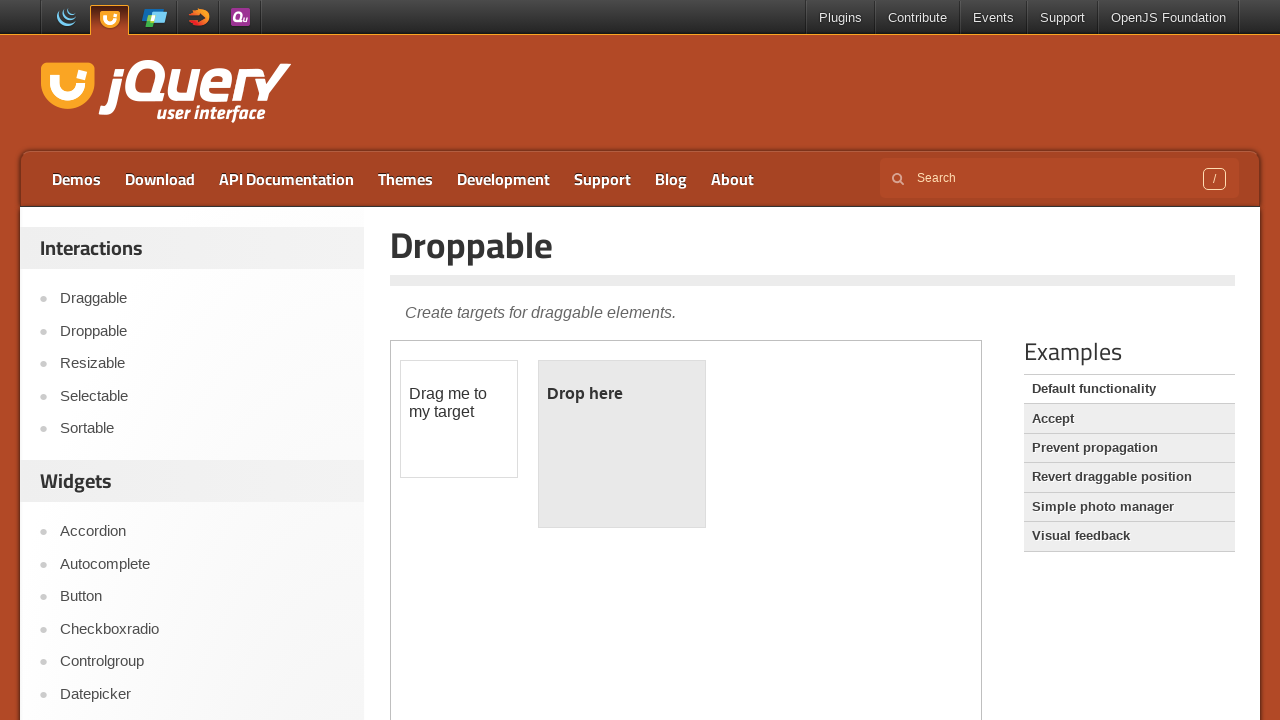

Dragged element to target drop zone at (622, 444)
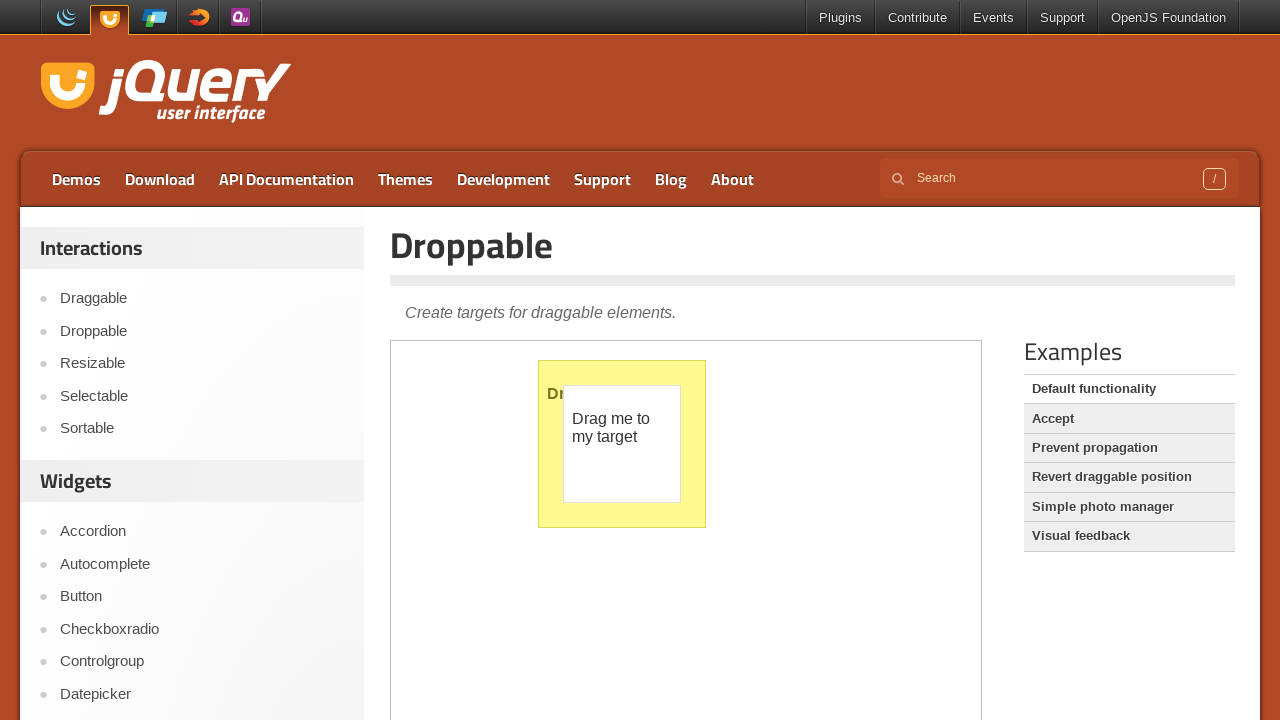

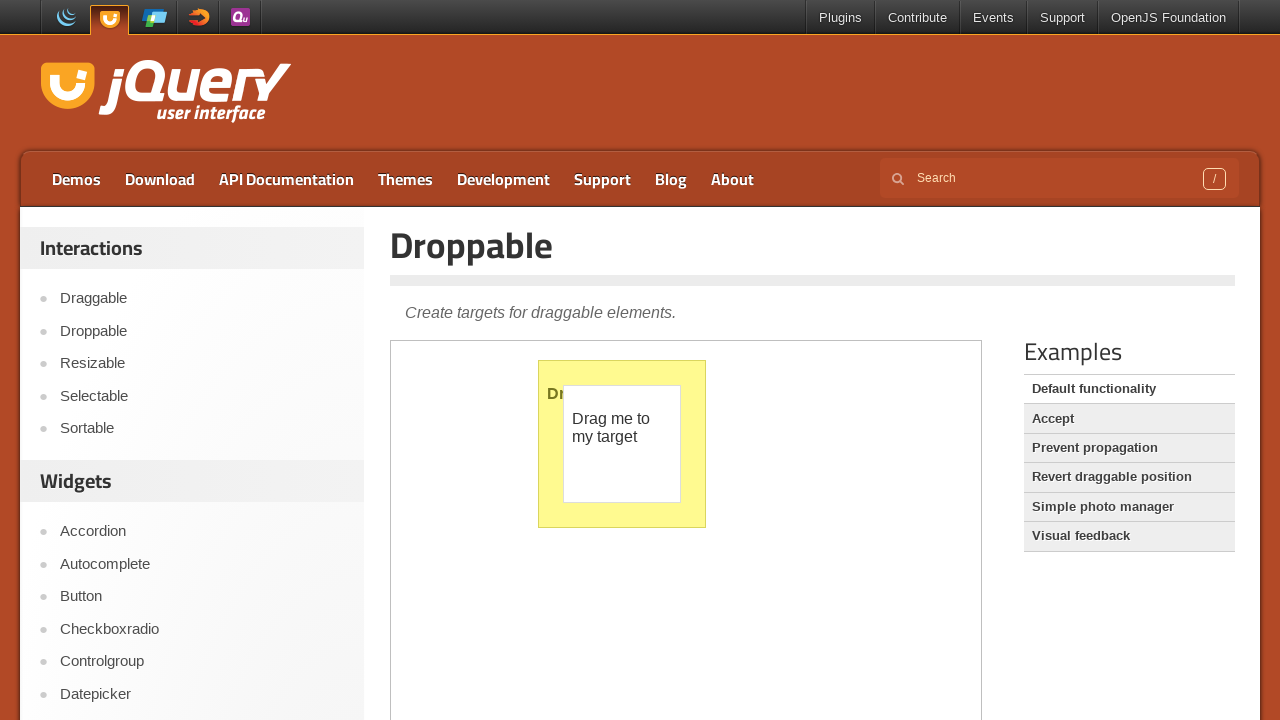